Navigates to screener.com website and maximizes the browser window

Starting URL: https://www.screener.com

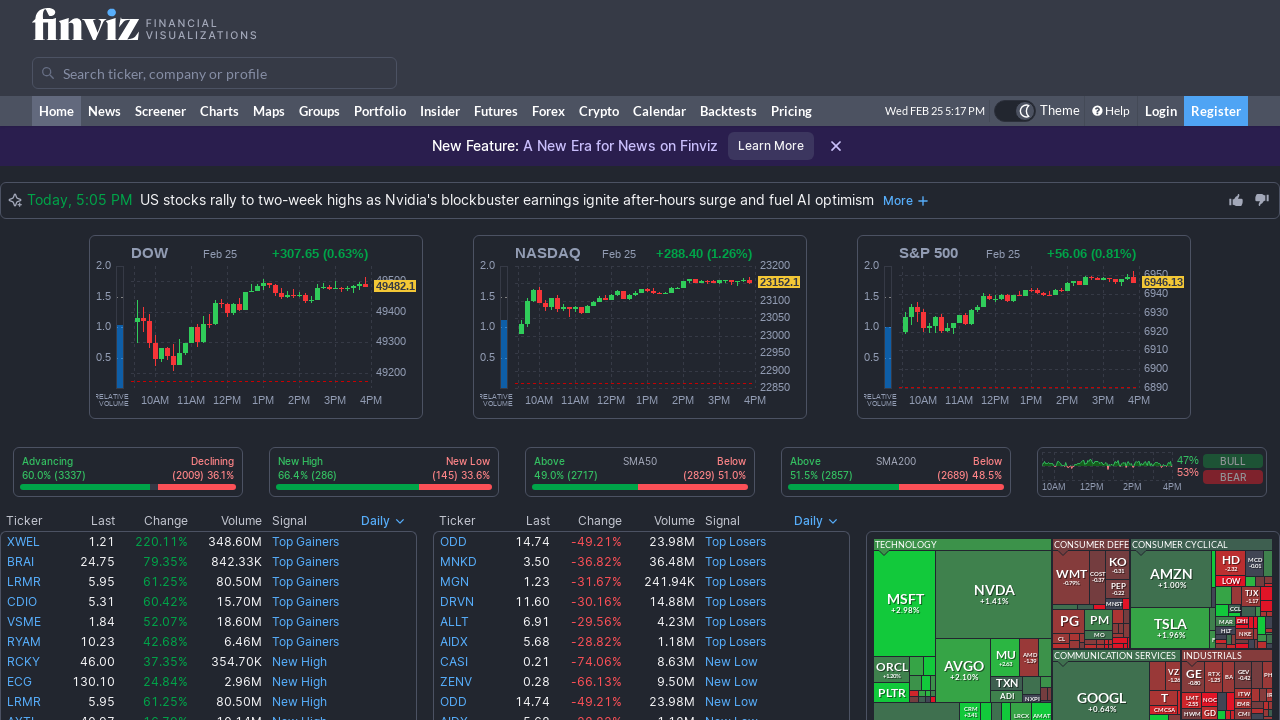

Navigated to https://www.screener.com
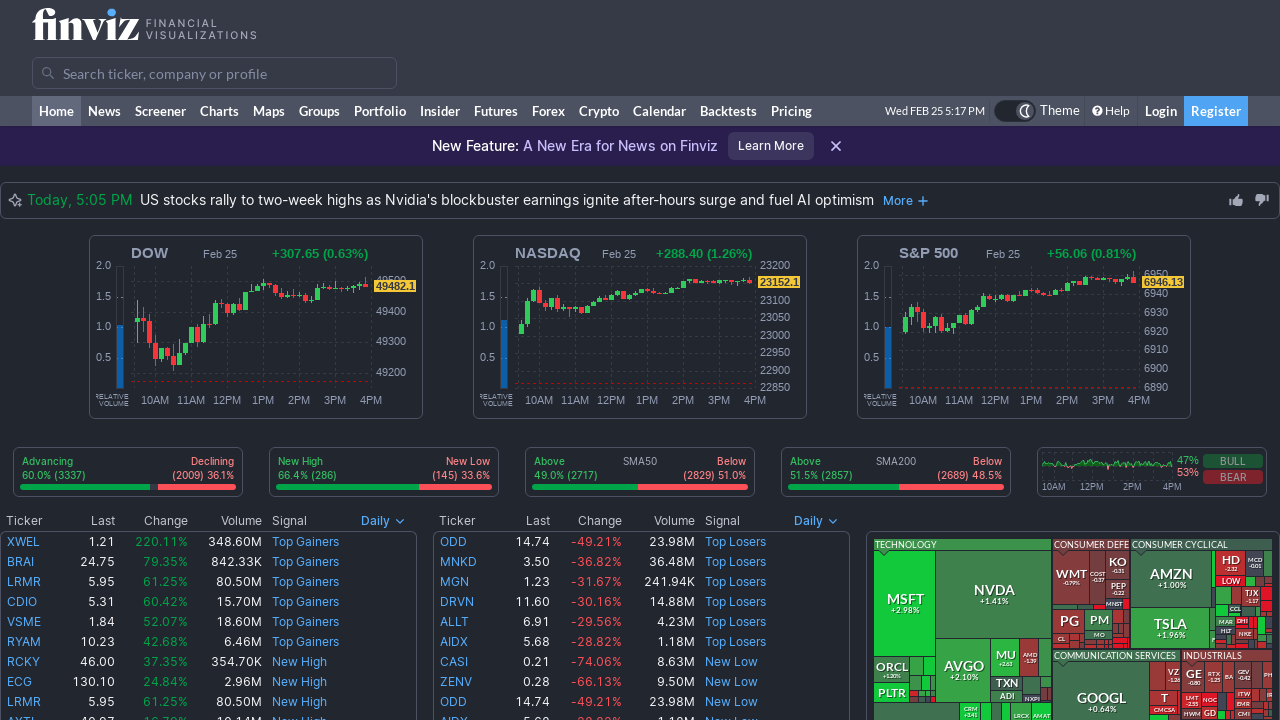

Maximized browser window
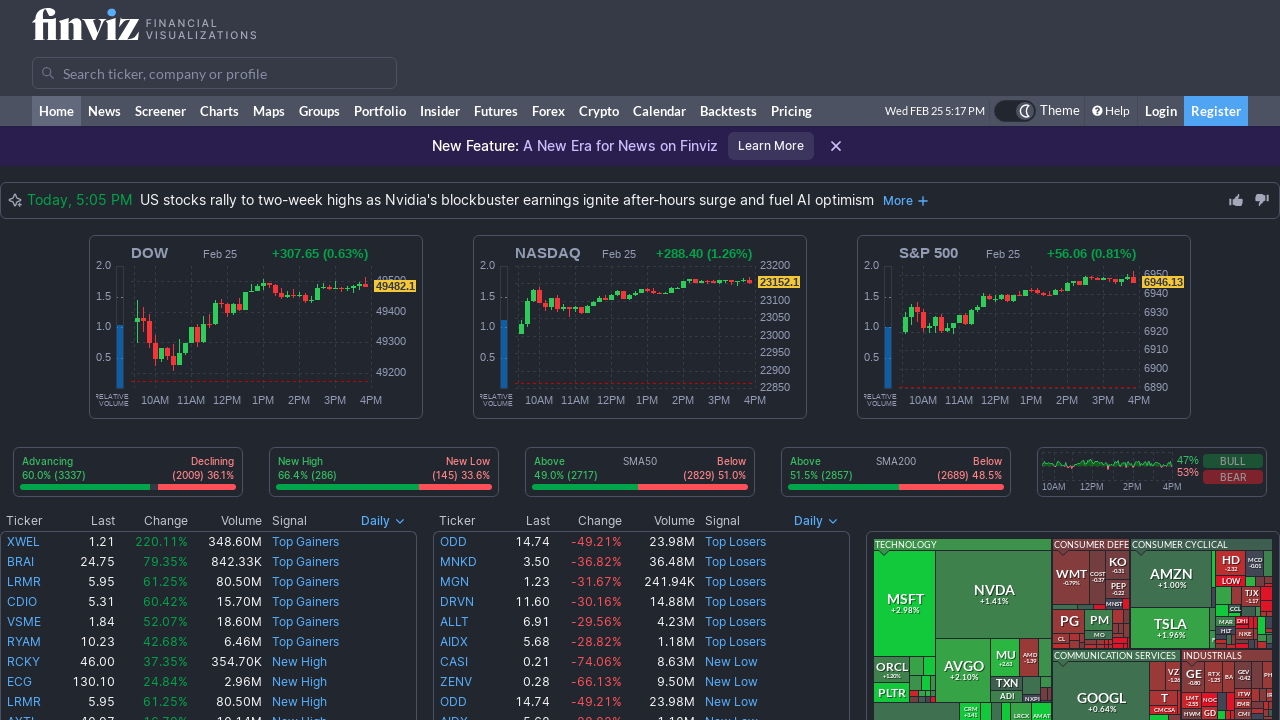

Retrieved page title: Finviz - Stock Screener
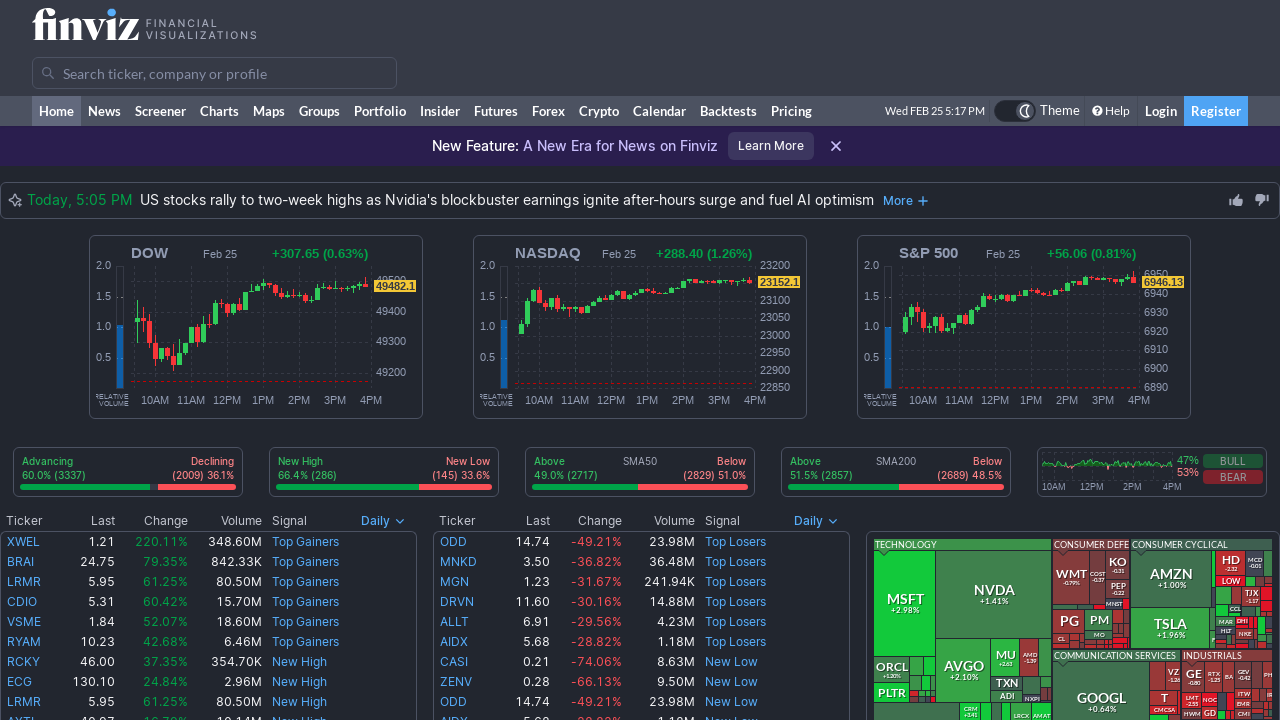

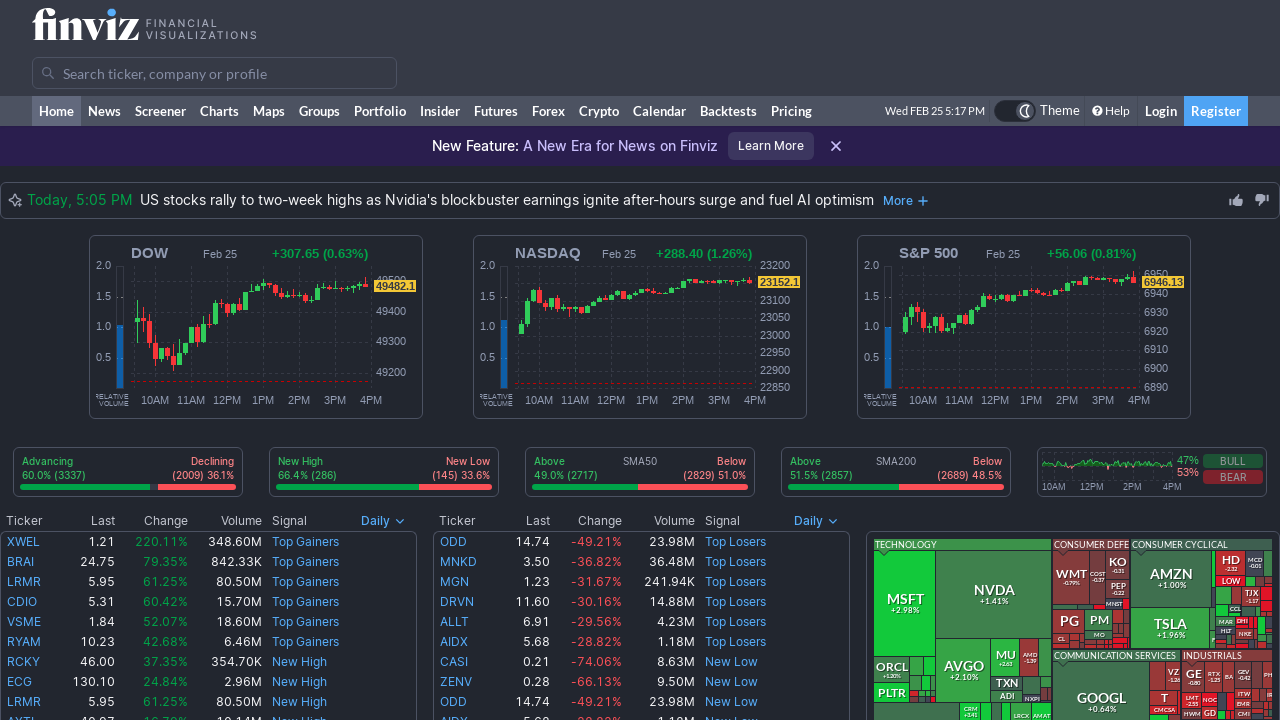